Tests login error handling by entering incorrect credentials and verifying the error message displayed

Starting URL: https://login1.nextbasecrm.com/

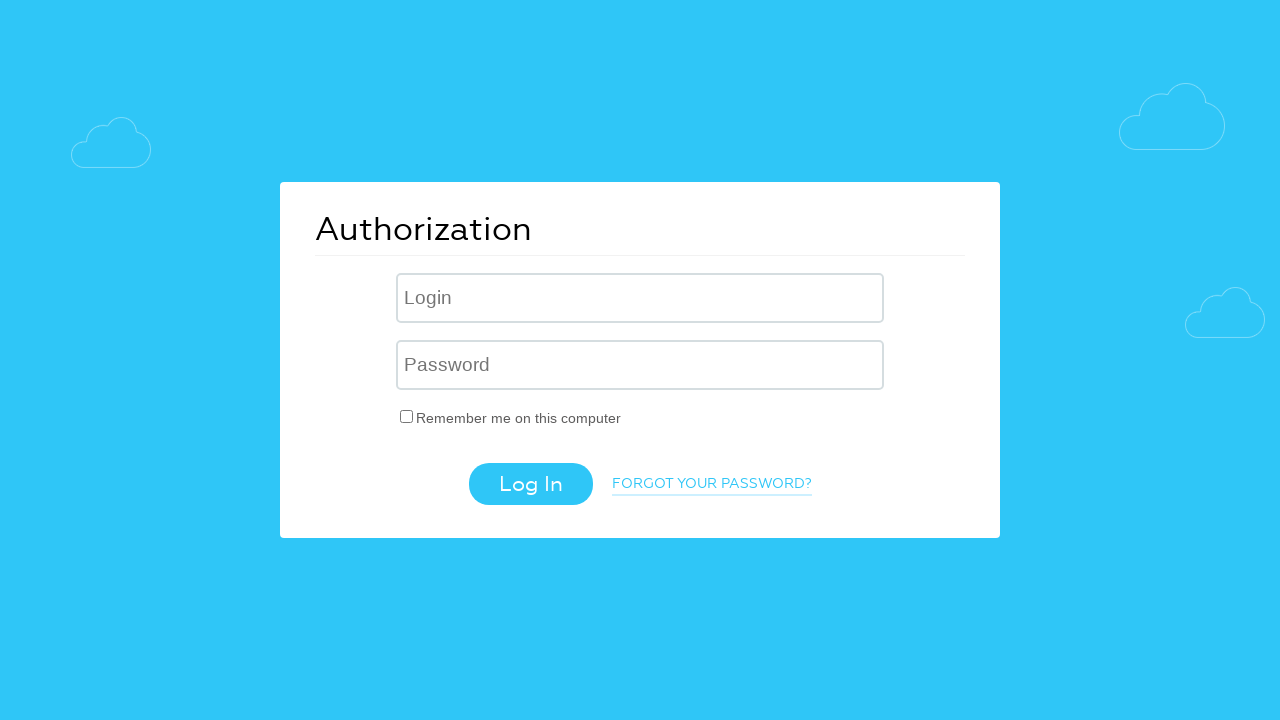

Filled username field with 'incorrect' on input[name='USER_LOGIN']
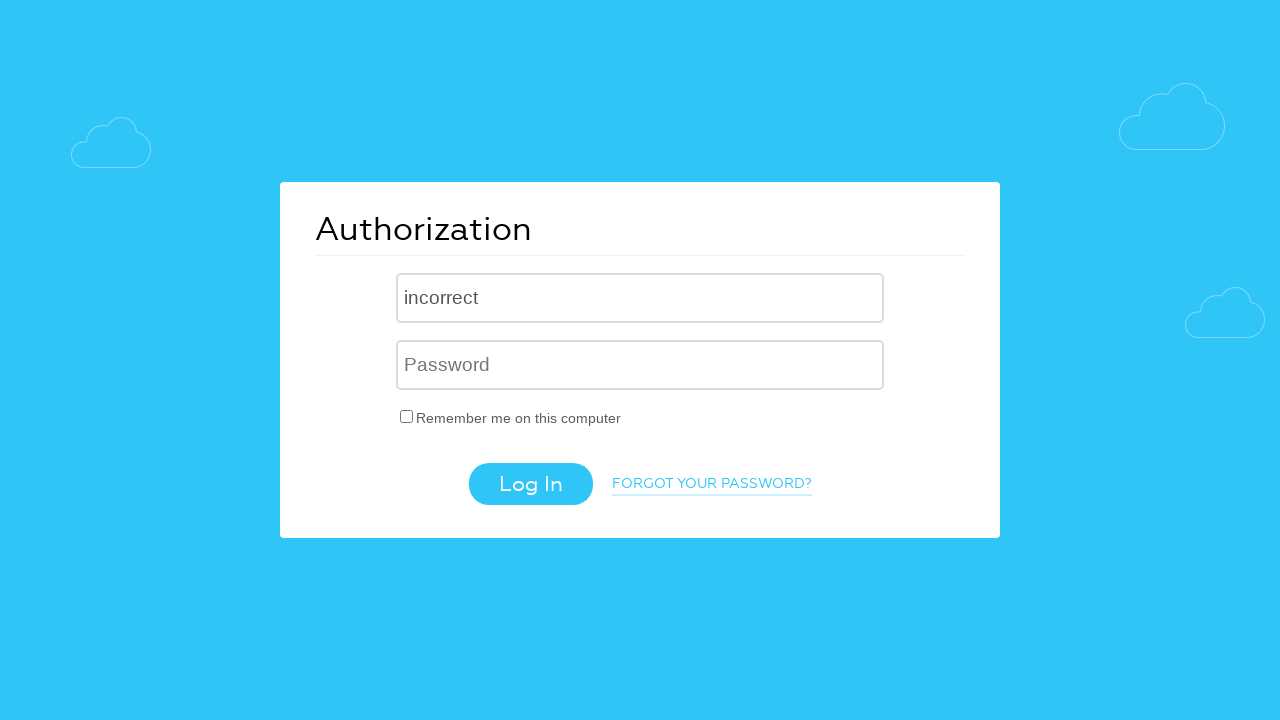

Filled password field with 'incorrect' on input[name='USER_PASSWORD']
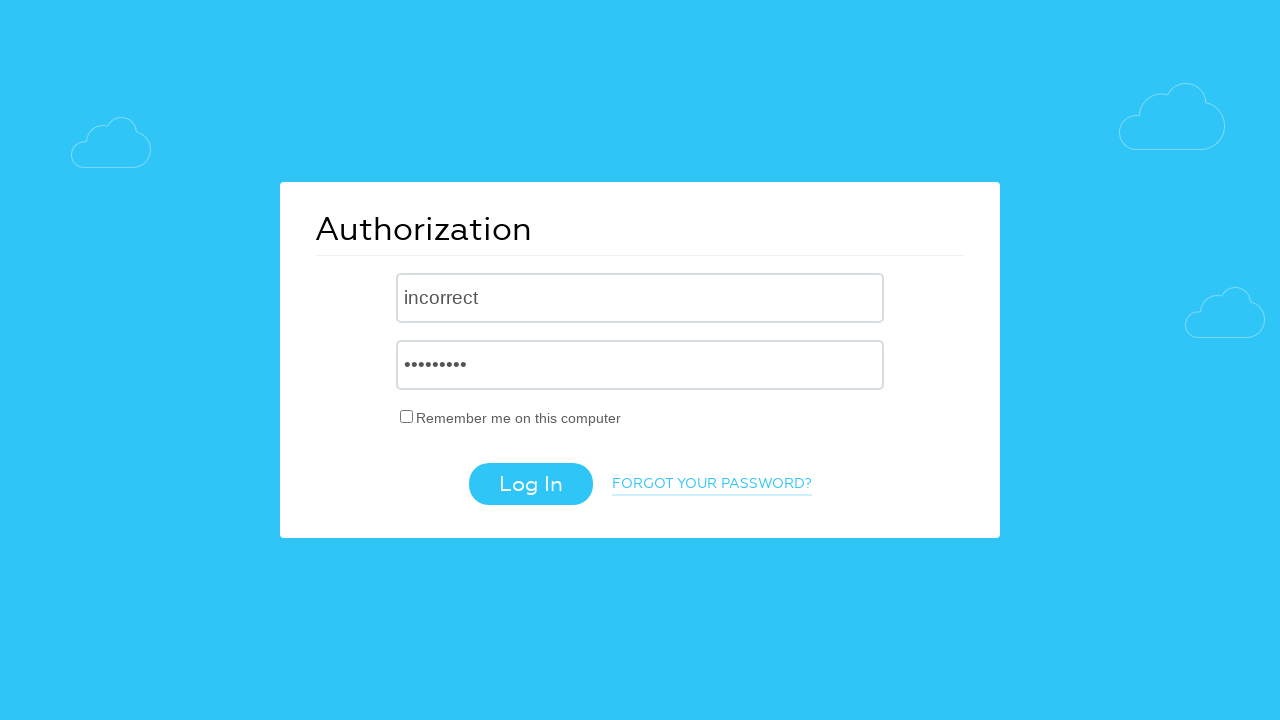

Clicked login button at (530, 484) on .login-btn
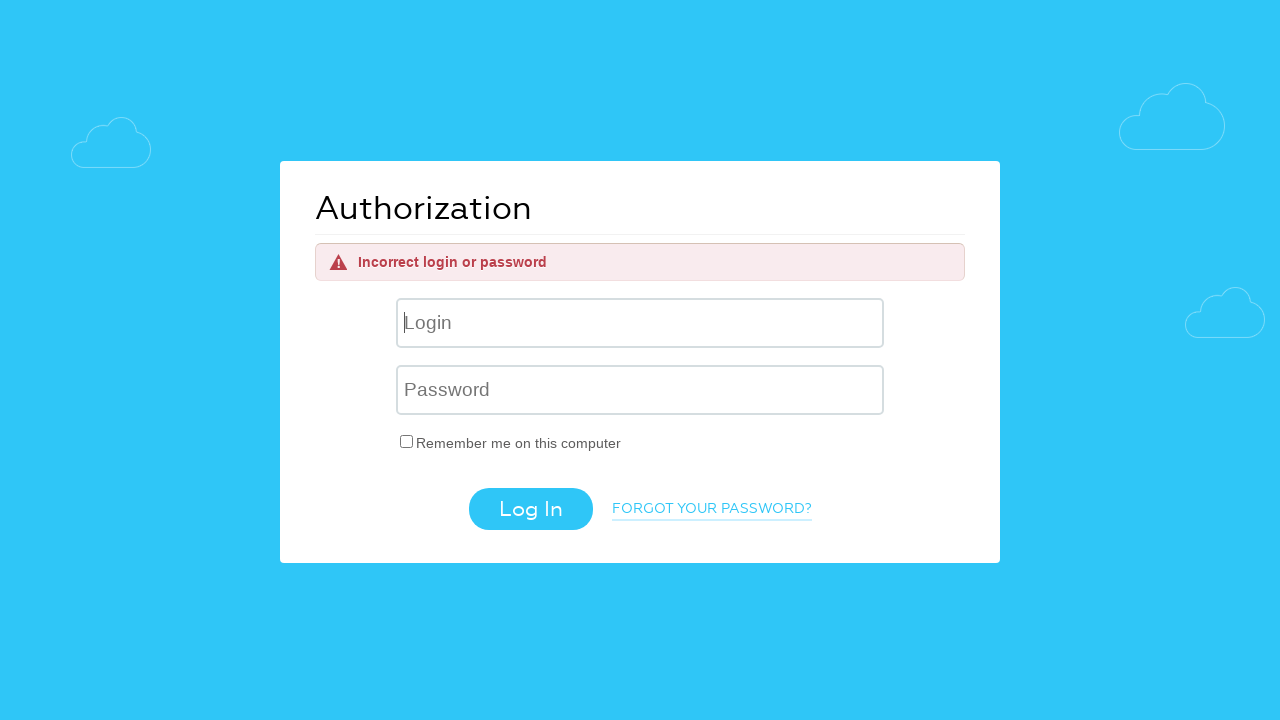

Error message element appeared
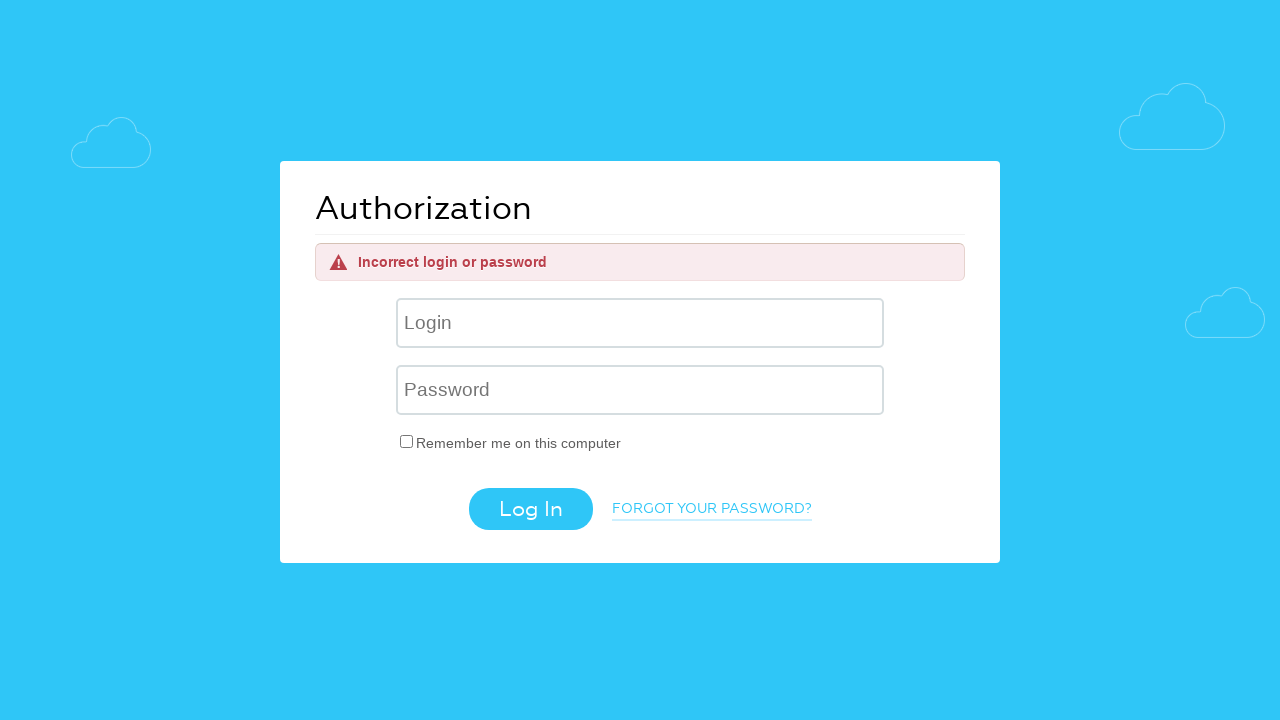

Retrieved error message text: 'Incorrect login or password'
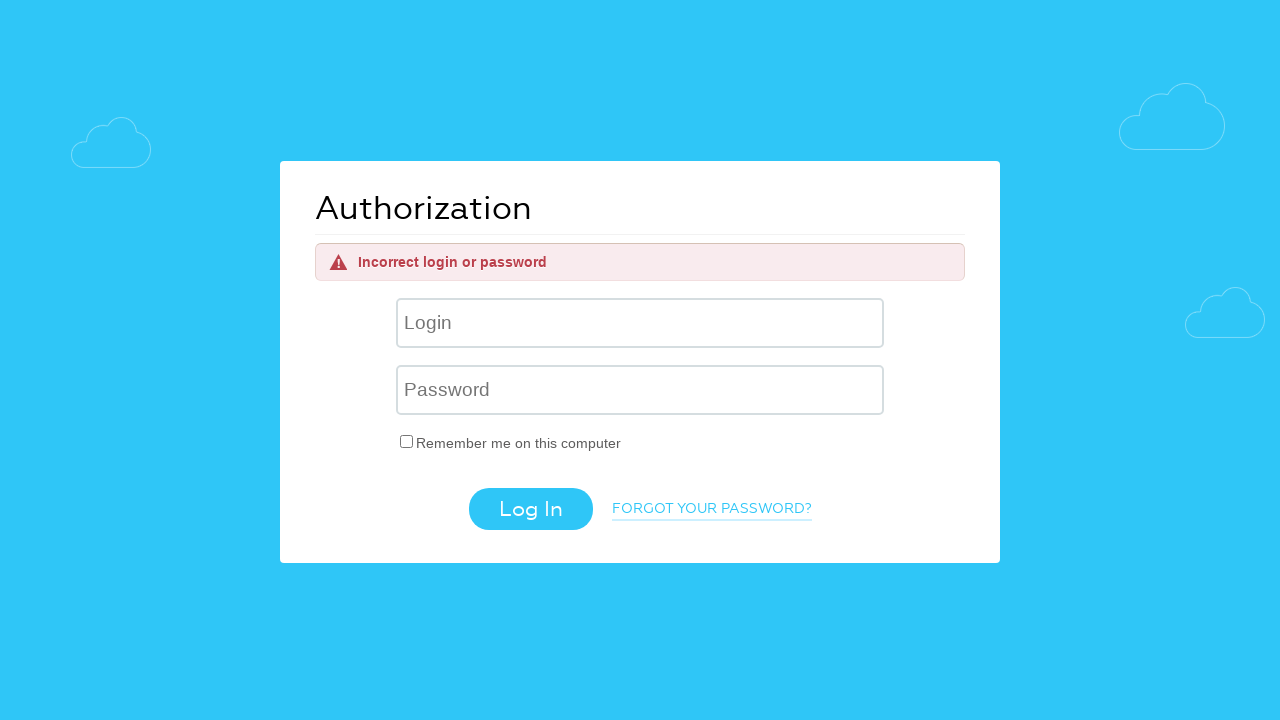

Verified error message matches expected text 'Incorrect login or password'
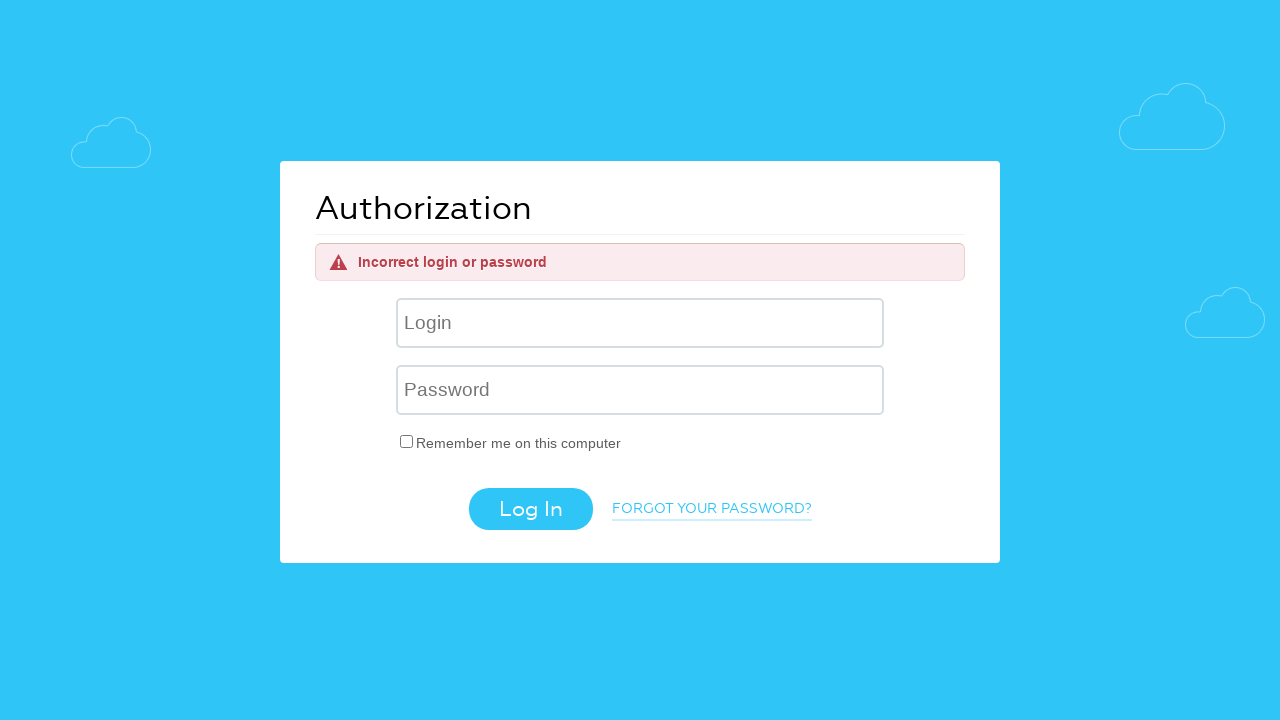

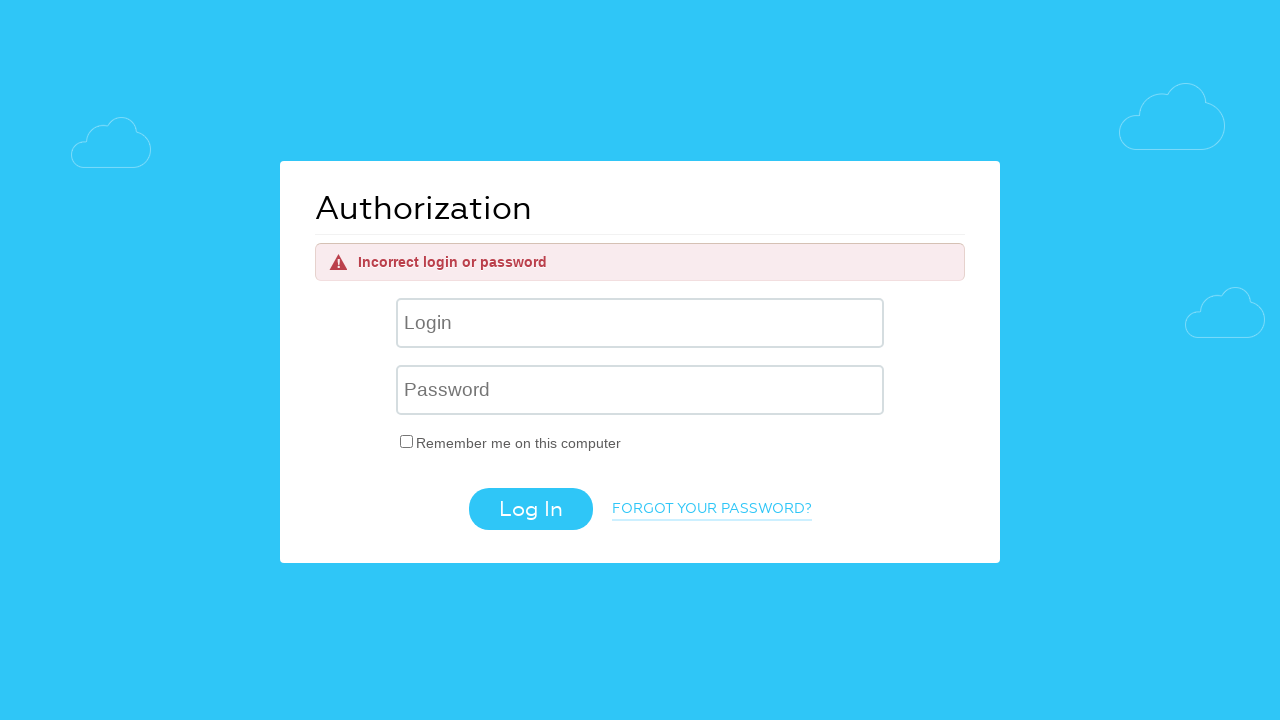